Tests writing a product review by searching for a product, rating it with 5 stars, writing a review comment, and submitting with name and email

Starting URL: http://demostore.supersqa.com/

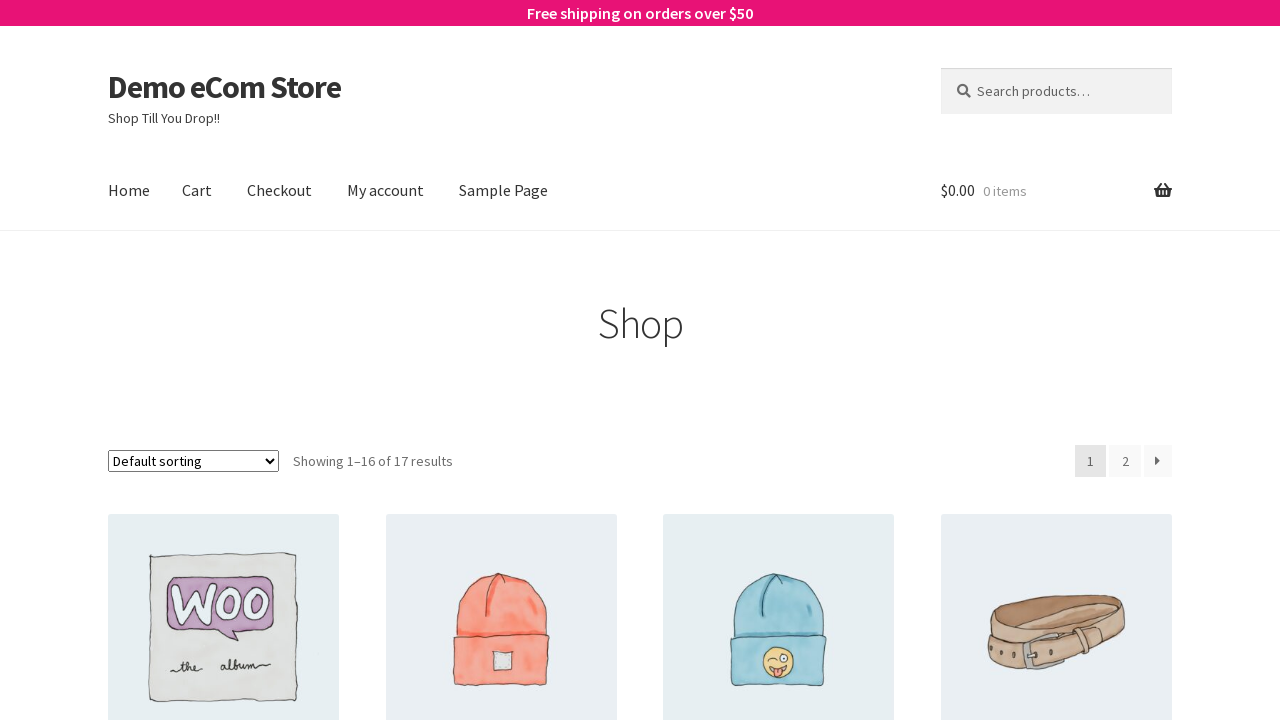

Filled search field with 'V-Neck T-Shirt' on #woocommerce-product-search-field-0
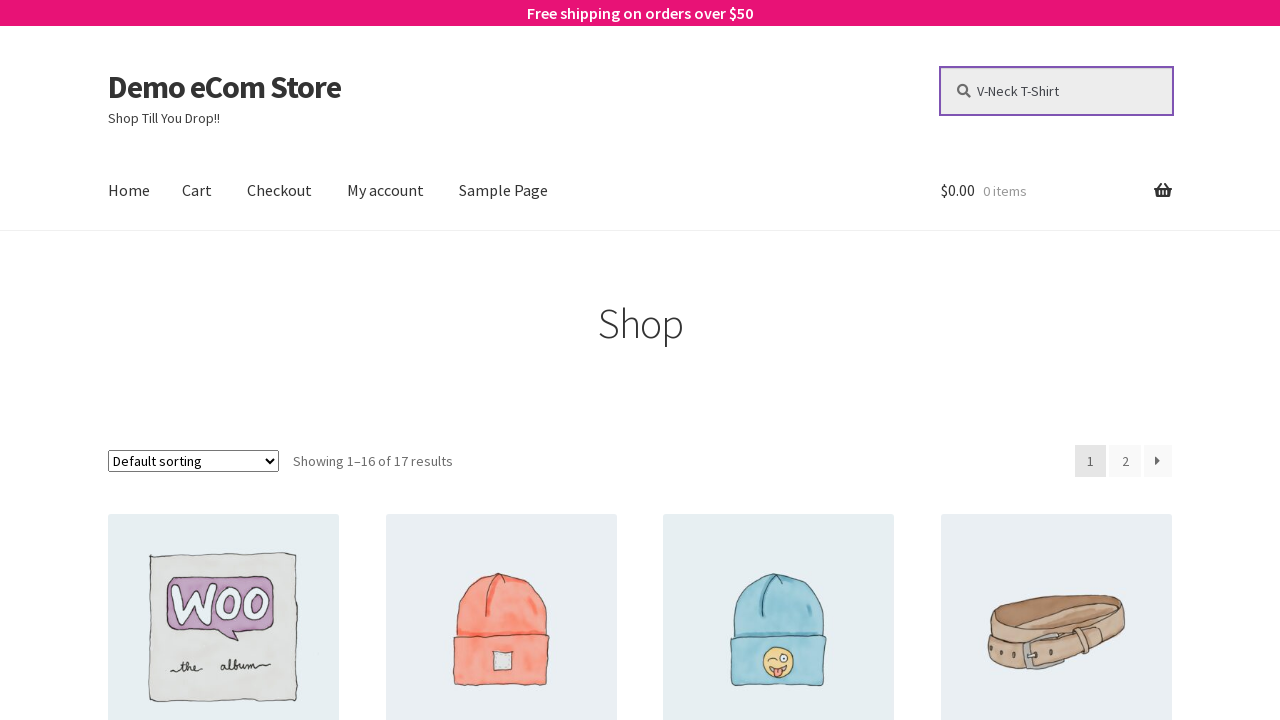

Pressed Enter to search for product on #woocommerce-product-search-field-0
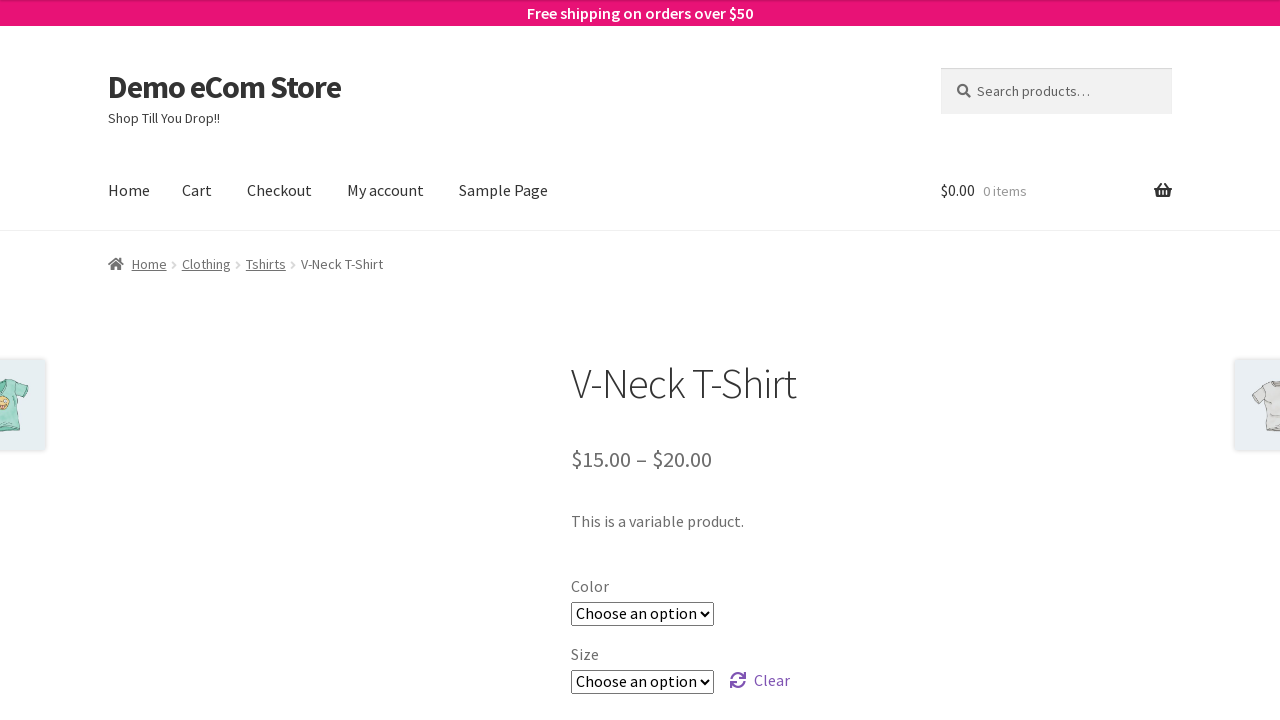

Clicked Reviews tab at (270, 361) on text=Reviews (0)
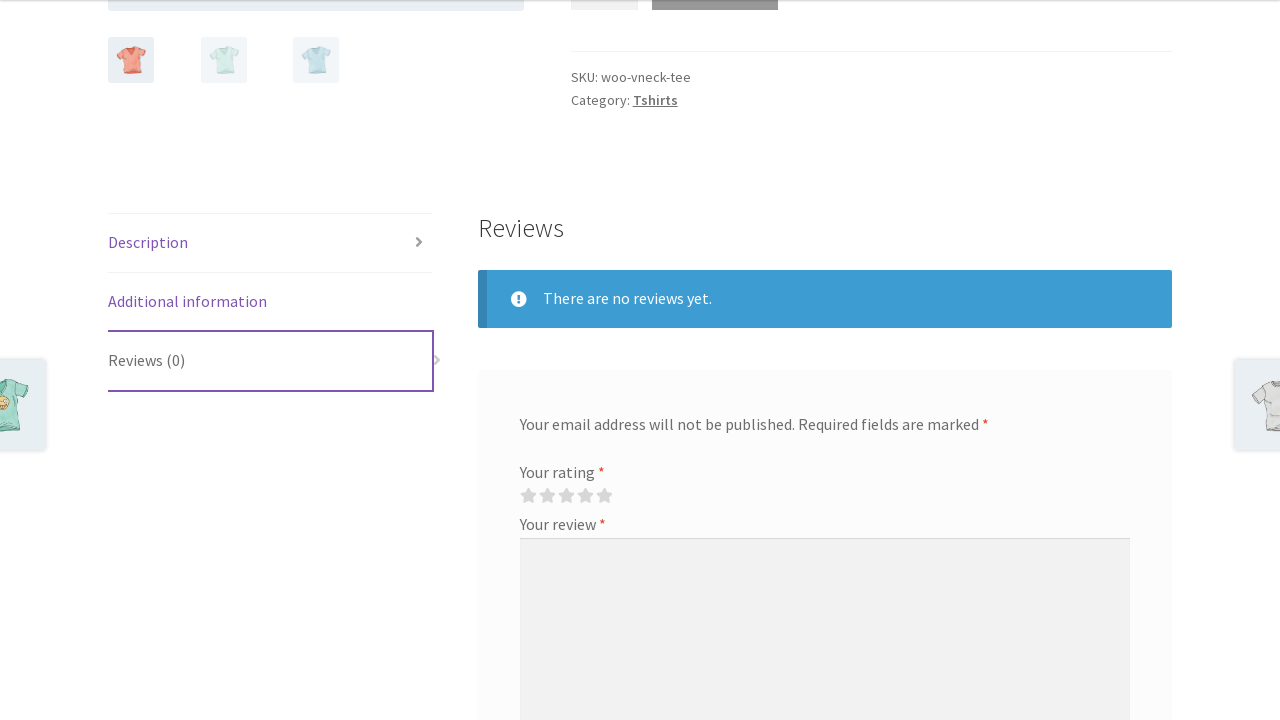

Scrolled down 750px to review section
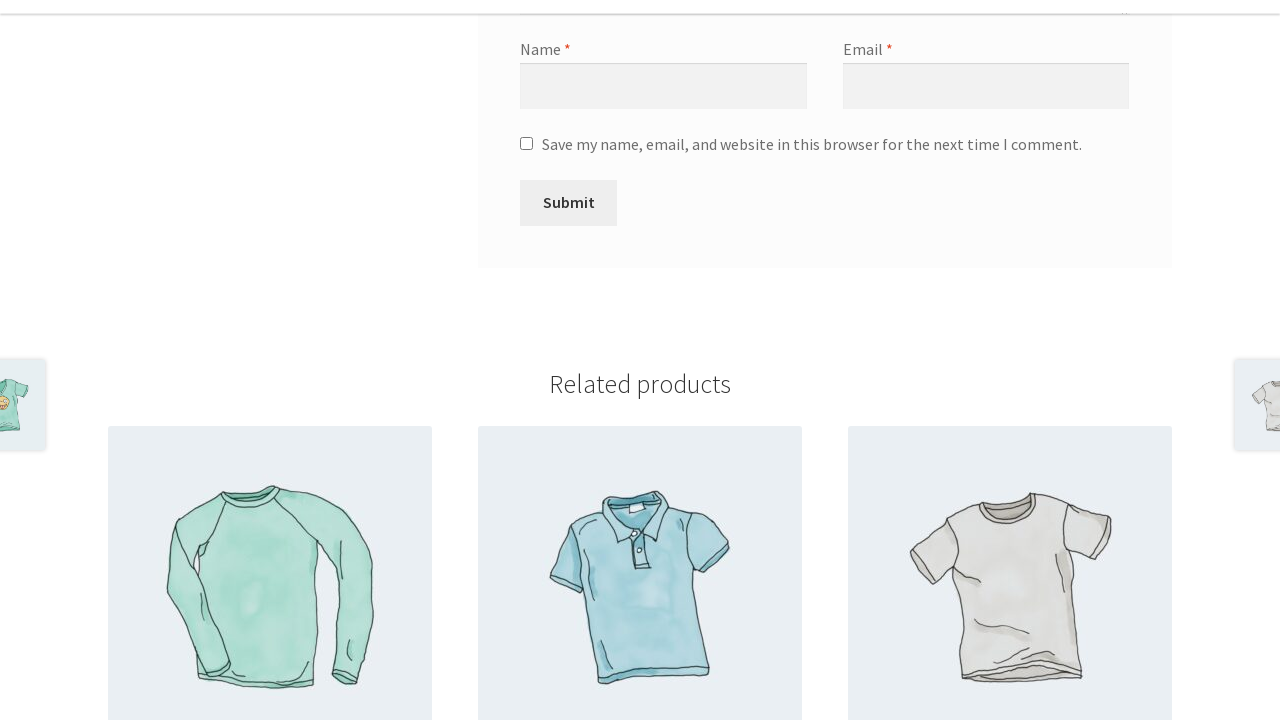

Clicked 1-star rating at (528, 360) on .star-1
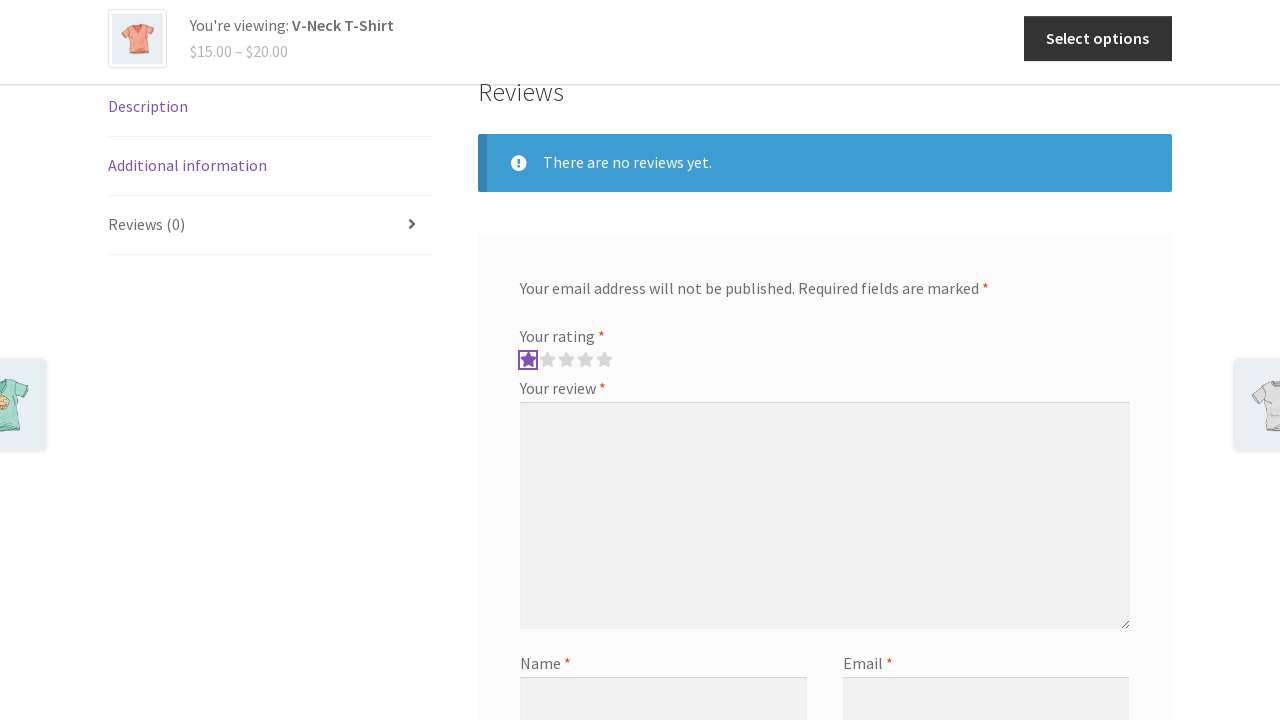

Clicked 2-star rating at (547, 360) on .star-2
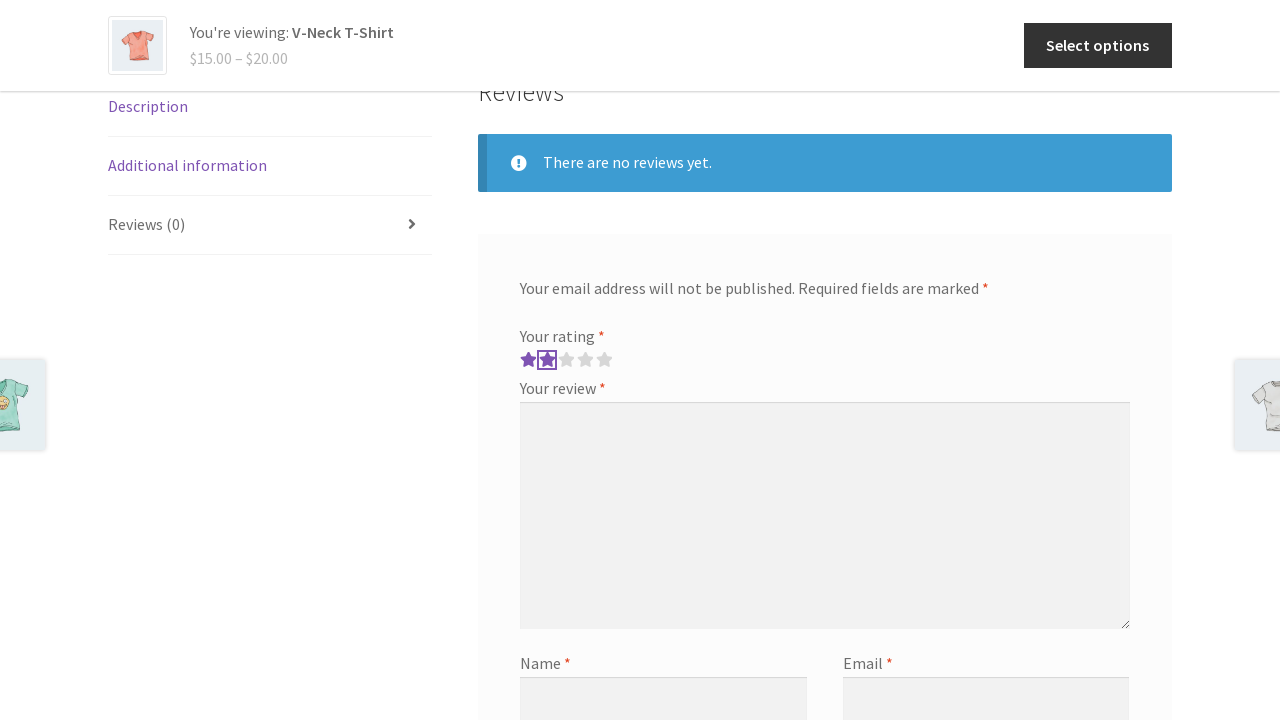

Clicked 3-star rating at (566, 360) on .star-3
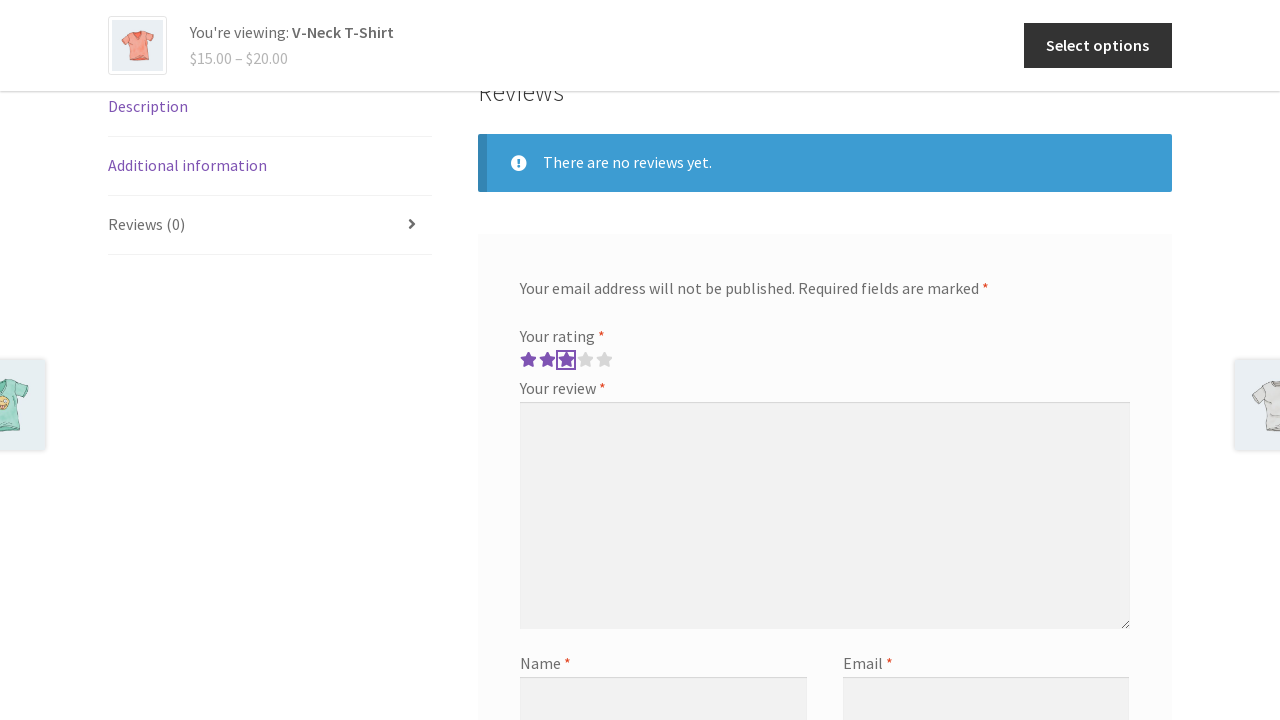

Clicked 4-star rating at (585, 360) on .star-4
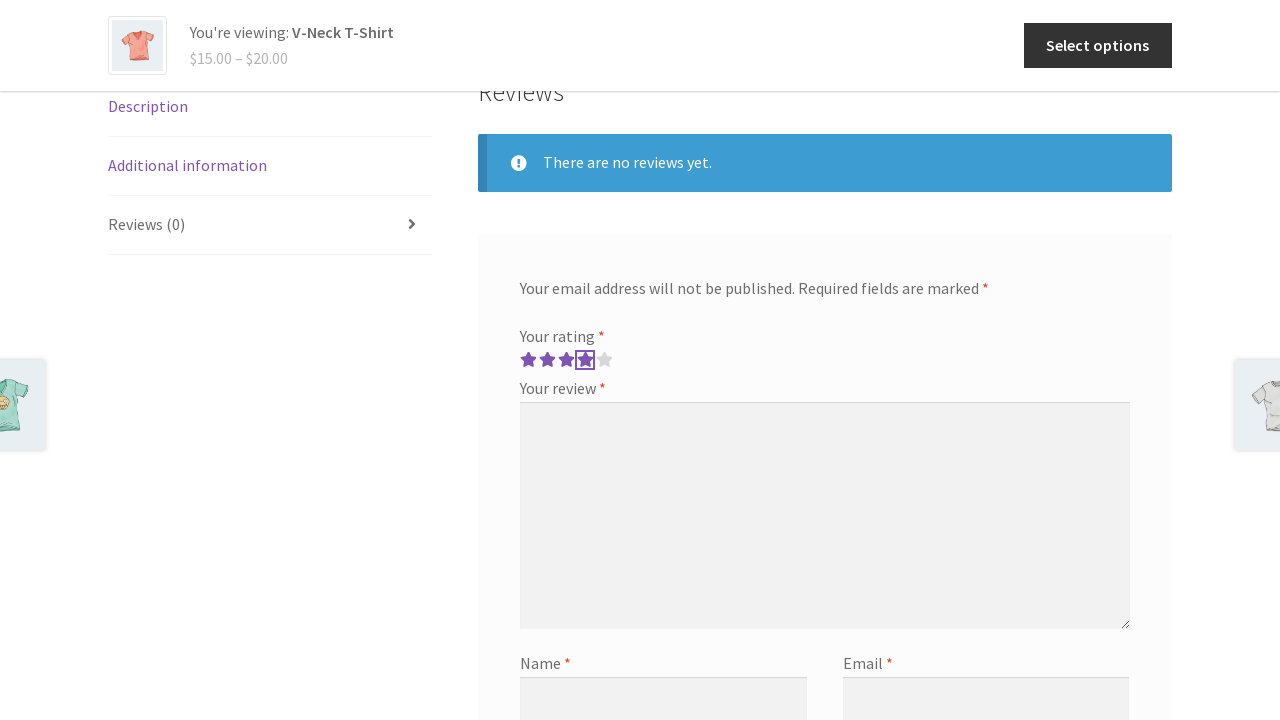

Clicked 5-star rating at (604, 360) on .star-5
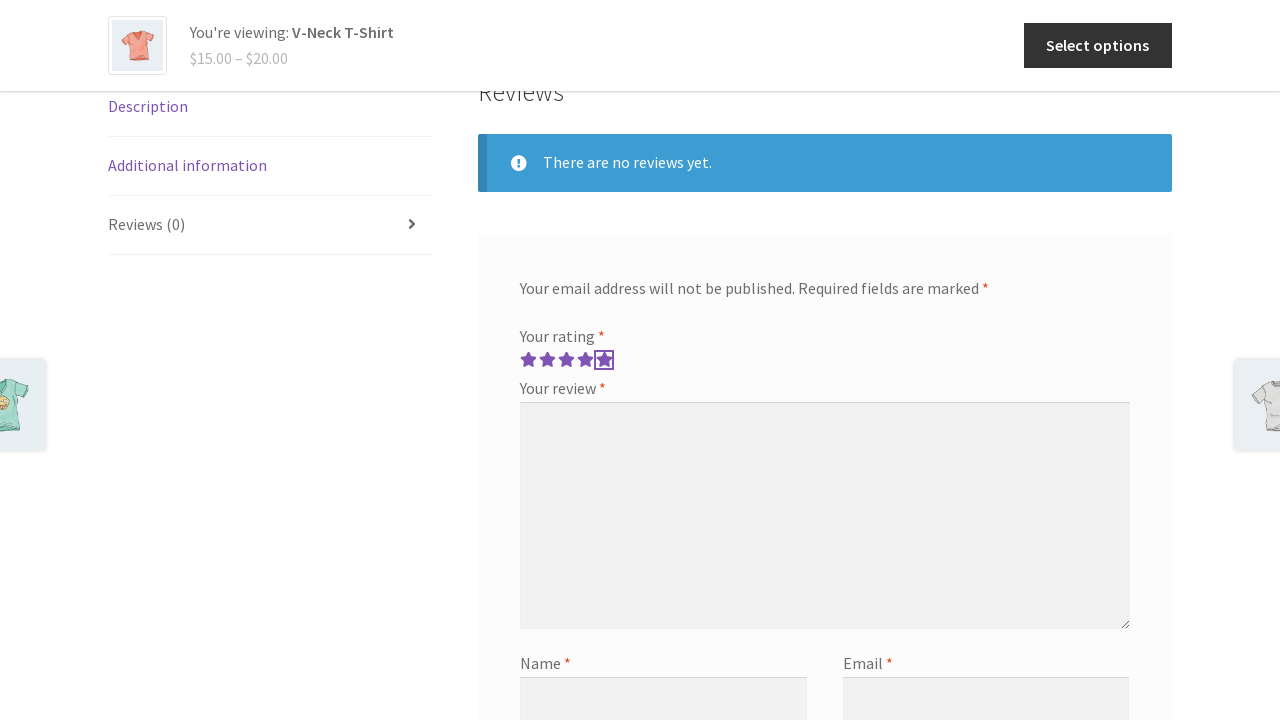

Filled review comment field with: 'T-shirt is great. I love it TL' on //p[@class='comment-form-comment']//textarea[1]
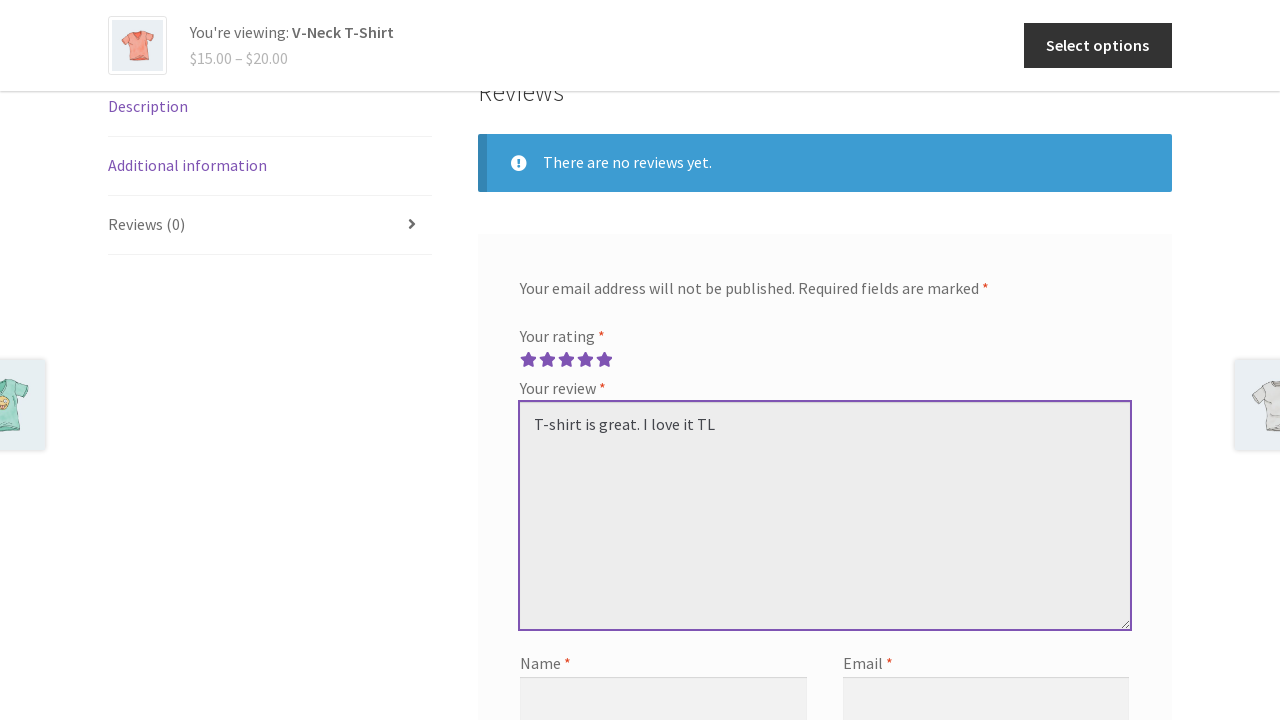

Filled name field with 'Fiddgfrst_name' on #author
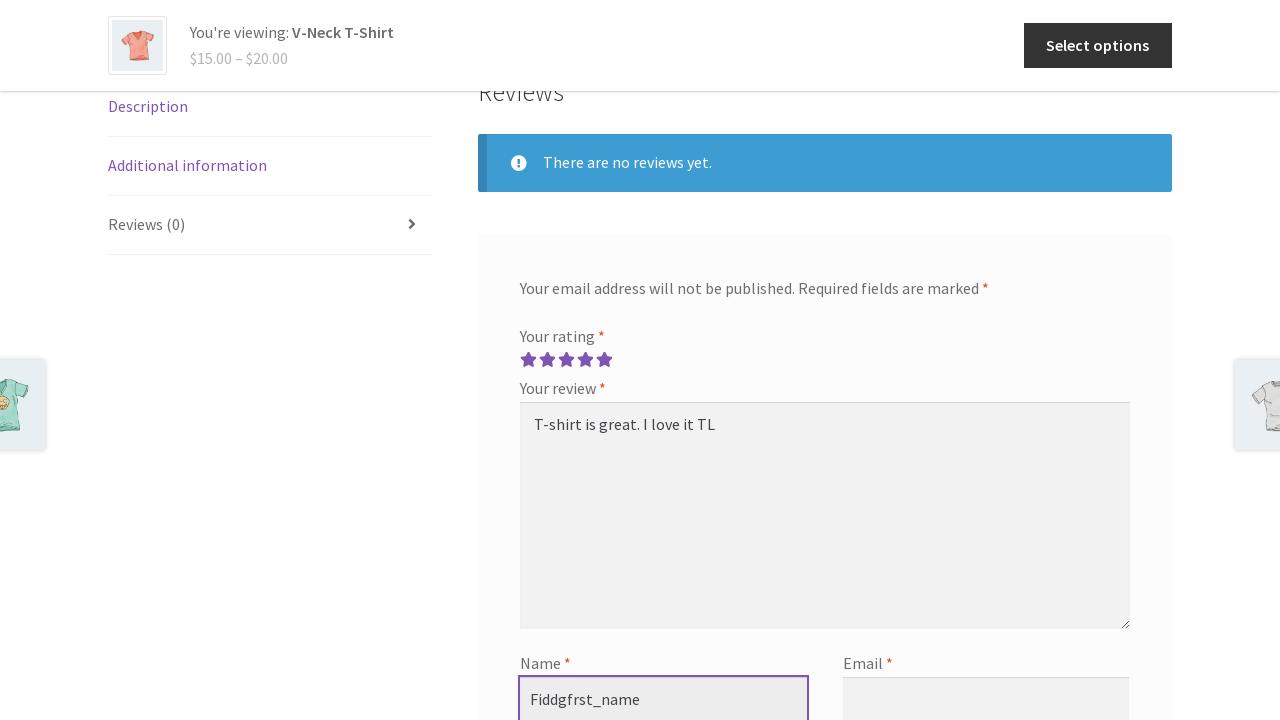

Filled email field with 'firdst.last@name.com' on #email
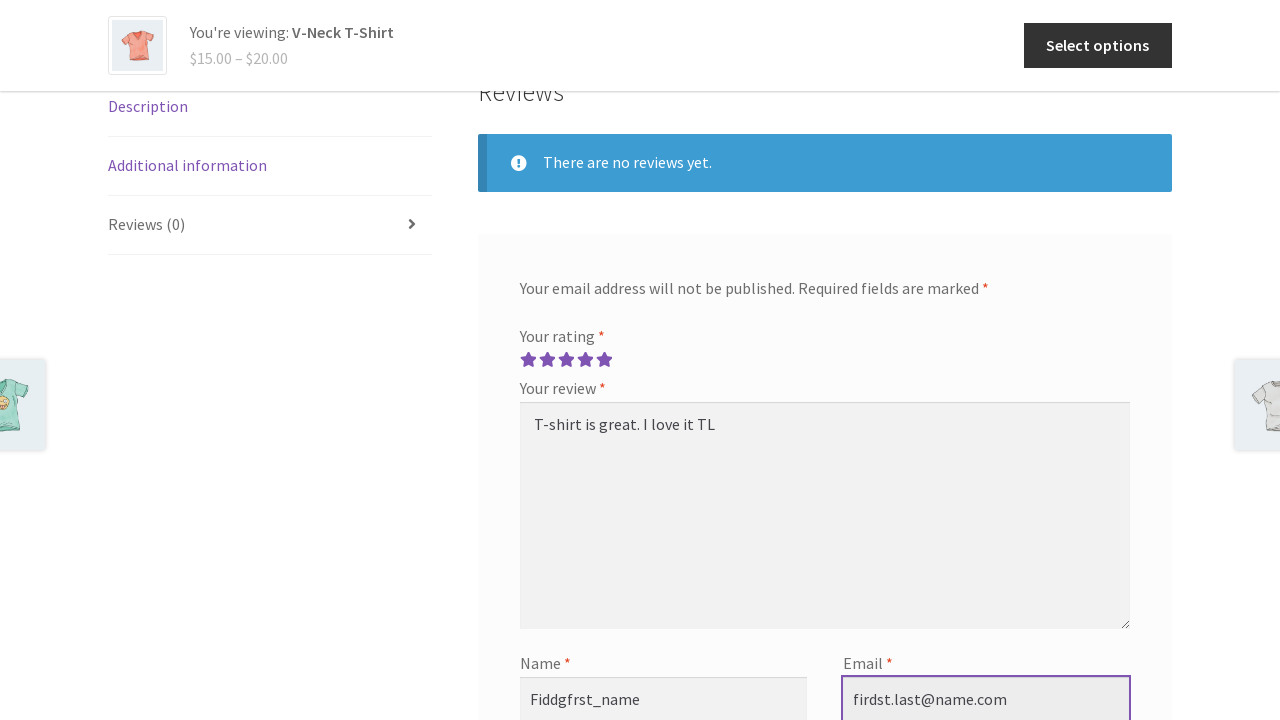

Clicked submit button to post review at (569, 361) on #submit
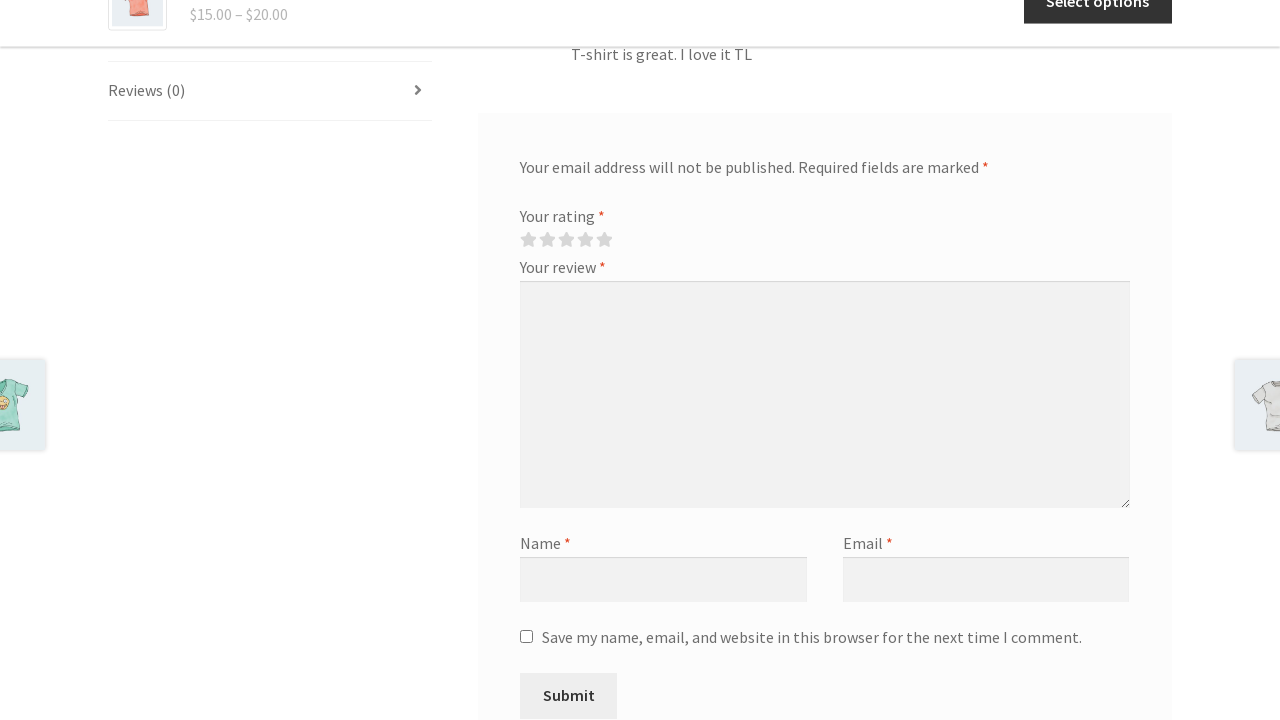

Review successfully posted and visible on page
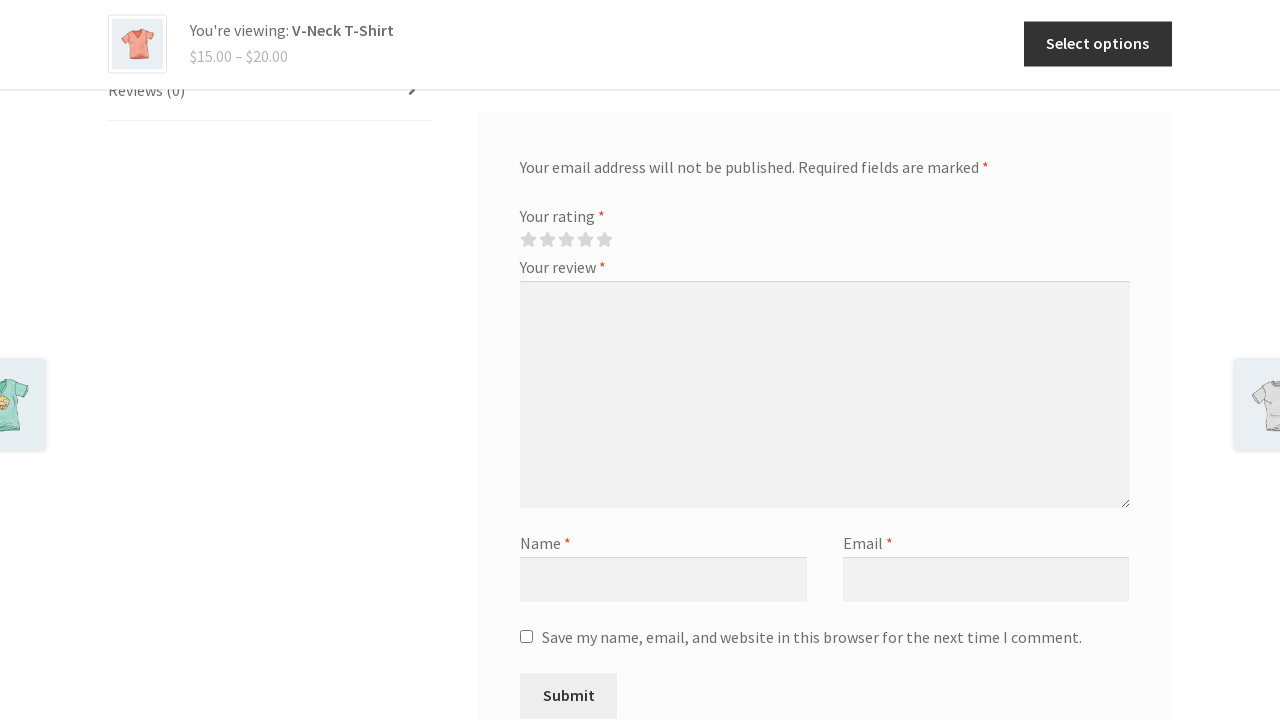

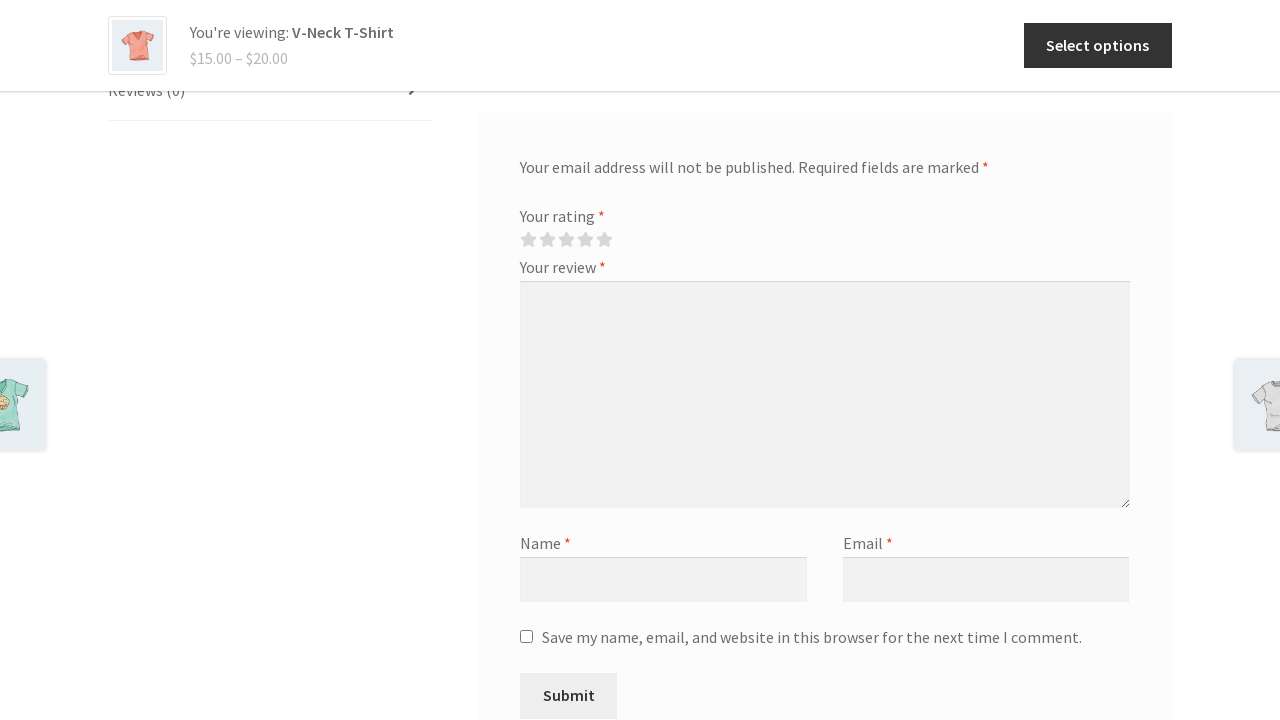